Tests GitHub's advanced search form by filling in search criteria (search term, repository owner, date filter, and programming language) and submitting the form to perform a repository search.

Starting URL: https://github.com/search/advanced

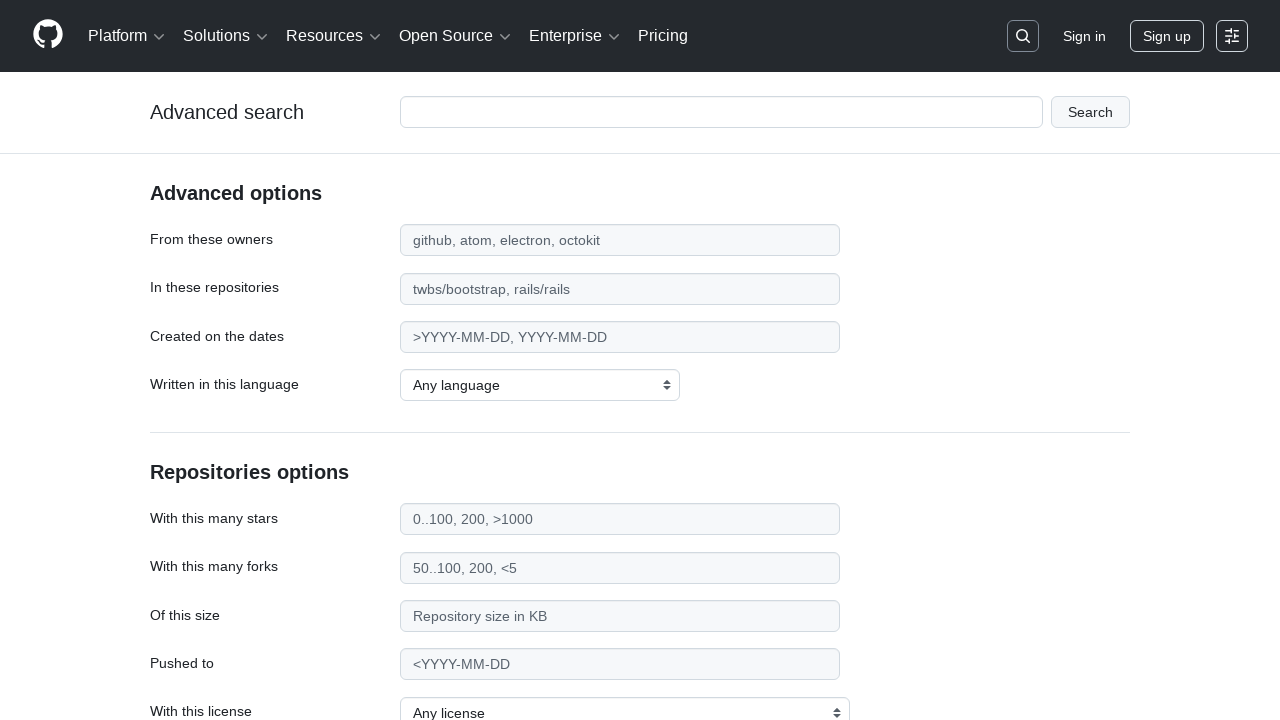

Filled search term field with 'web-scraping' on #adv_code_search input.js-advanced-search-input
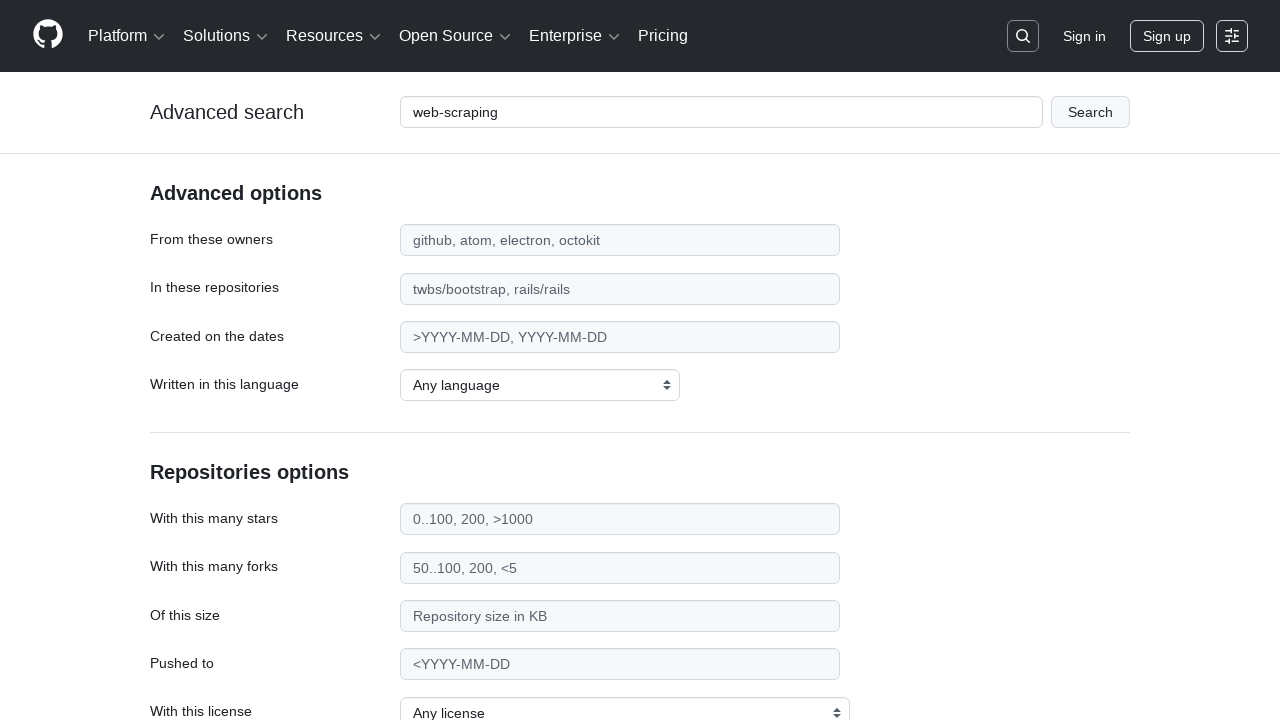

Filled repository owner field with 'microsoft' on #search_from
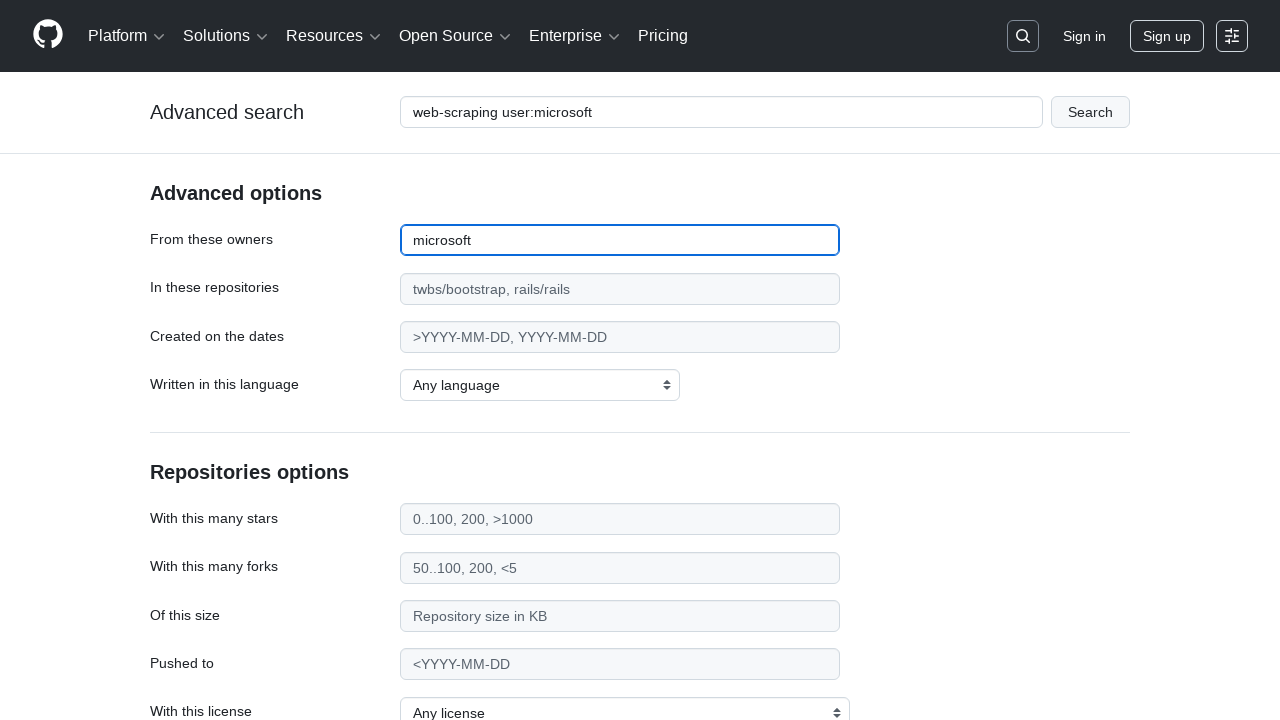

Filled date filter field with '>2020' on #search_date
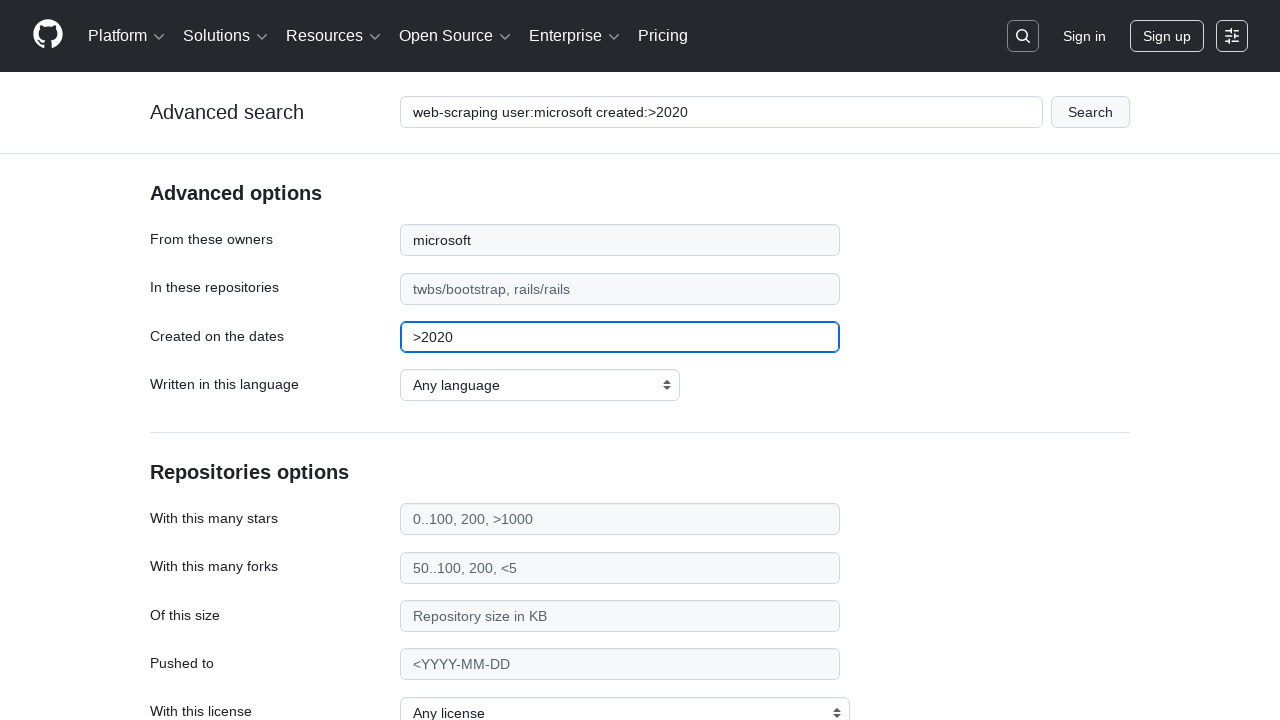

Selected 'TypeScript' from programming language dropdown on select#search_language
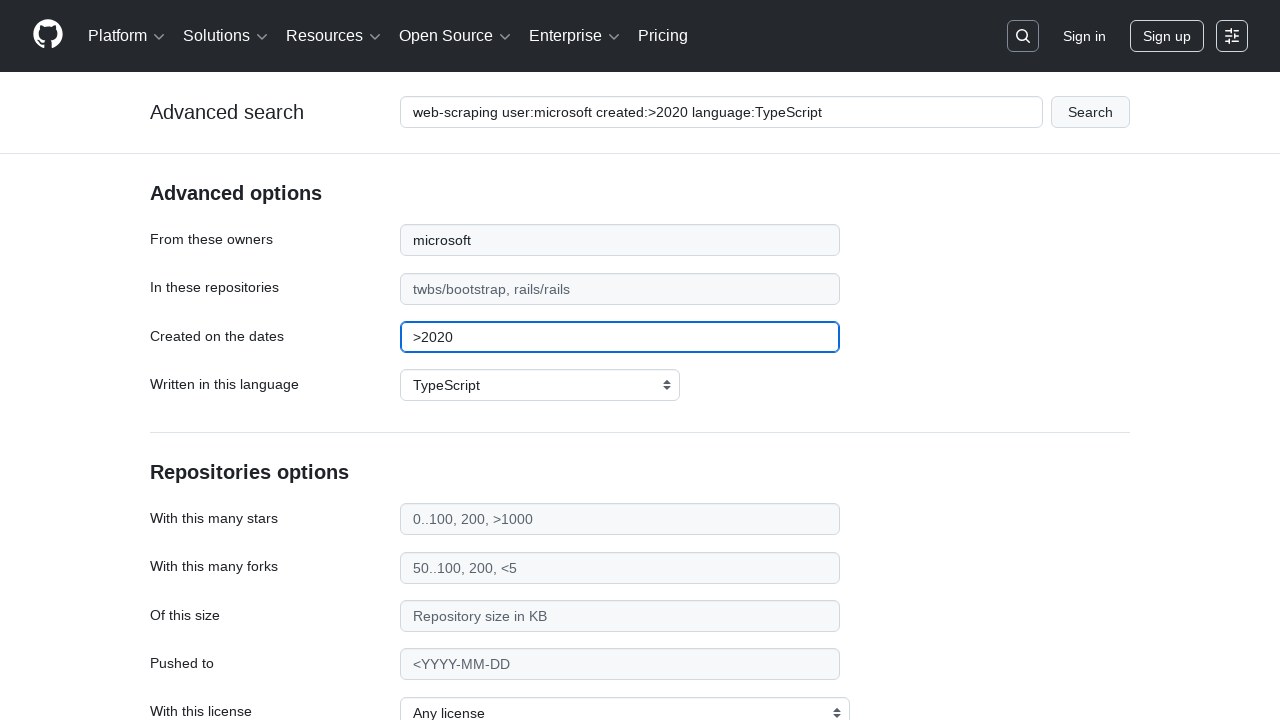

Clicked submit button to perform advanced repository search at (1090, 112) on #adv_code_search button[type="submit"]
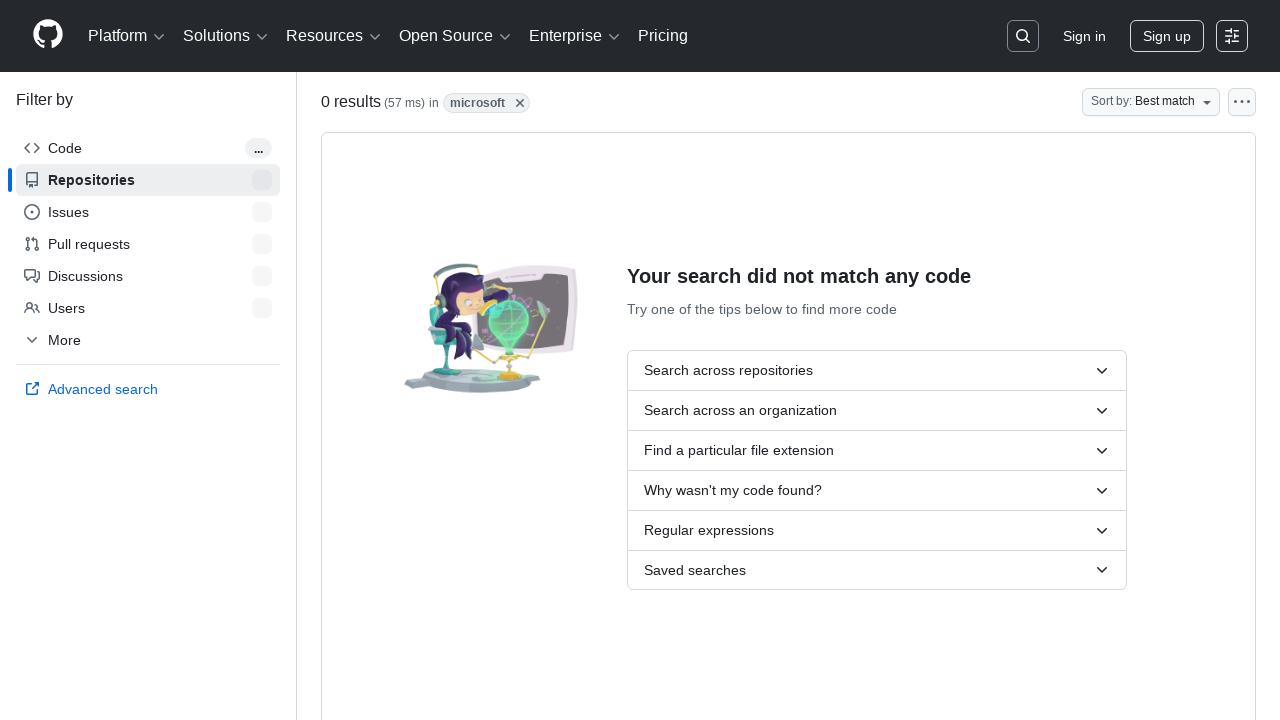

Search results page loaded and network idle
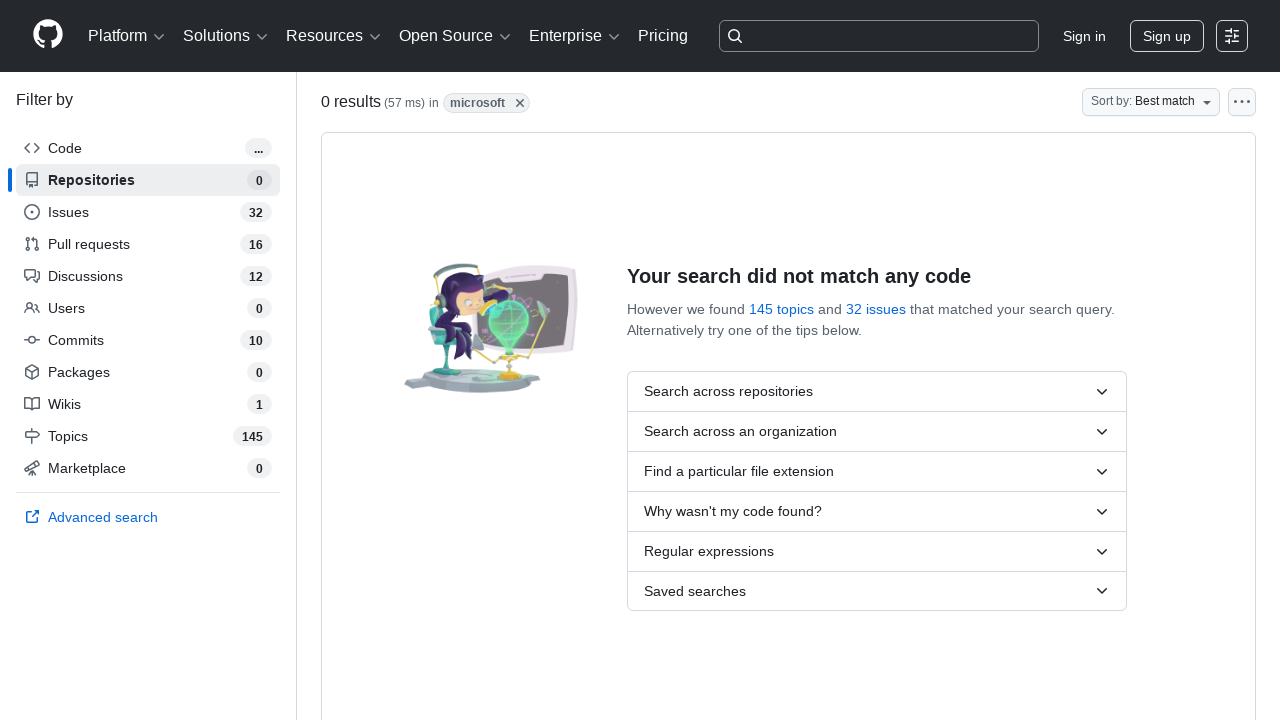

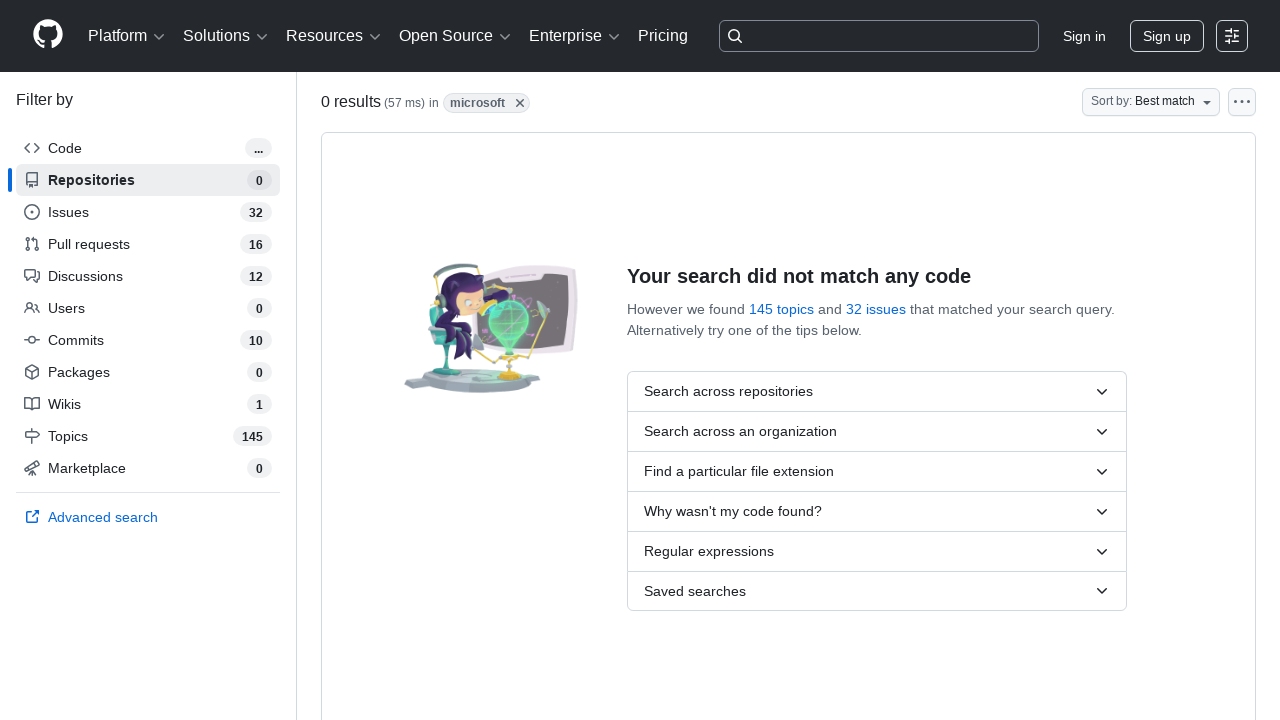